Navigates to Nike homepage and clicks on the Jordan link in the navigation menu

Starting URL: https://www.nike.com/

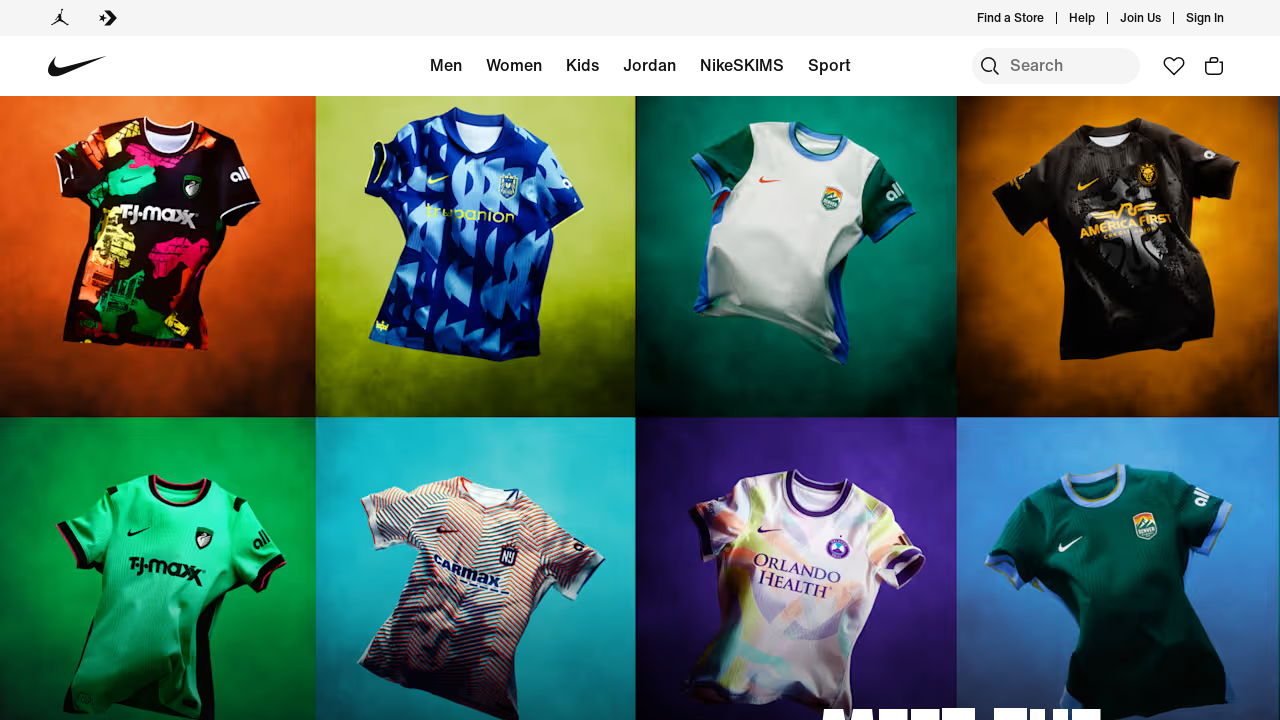

Navigated to Nike homepage
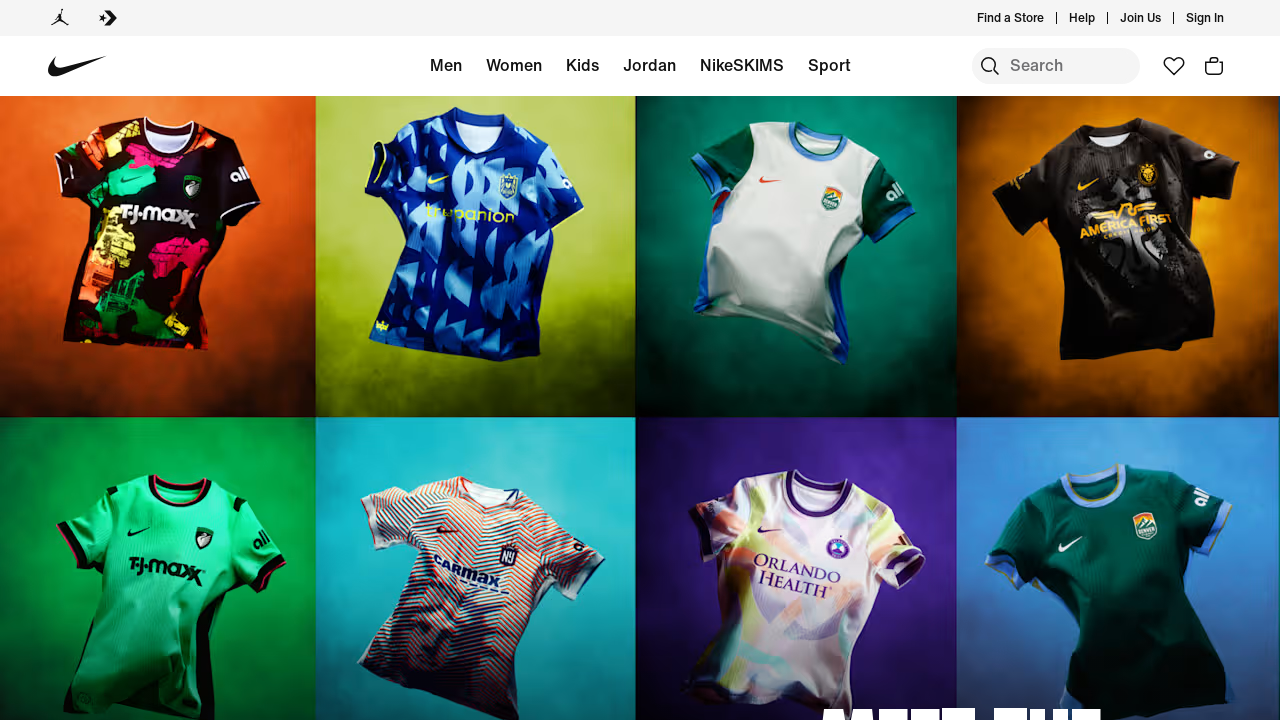

Located Jordan link in navigation menu
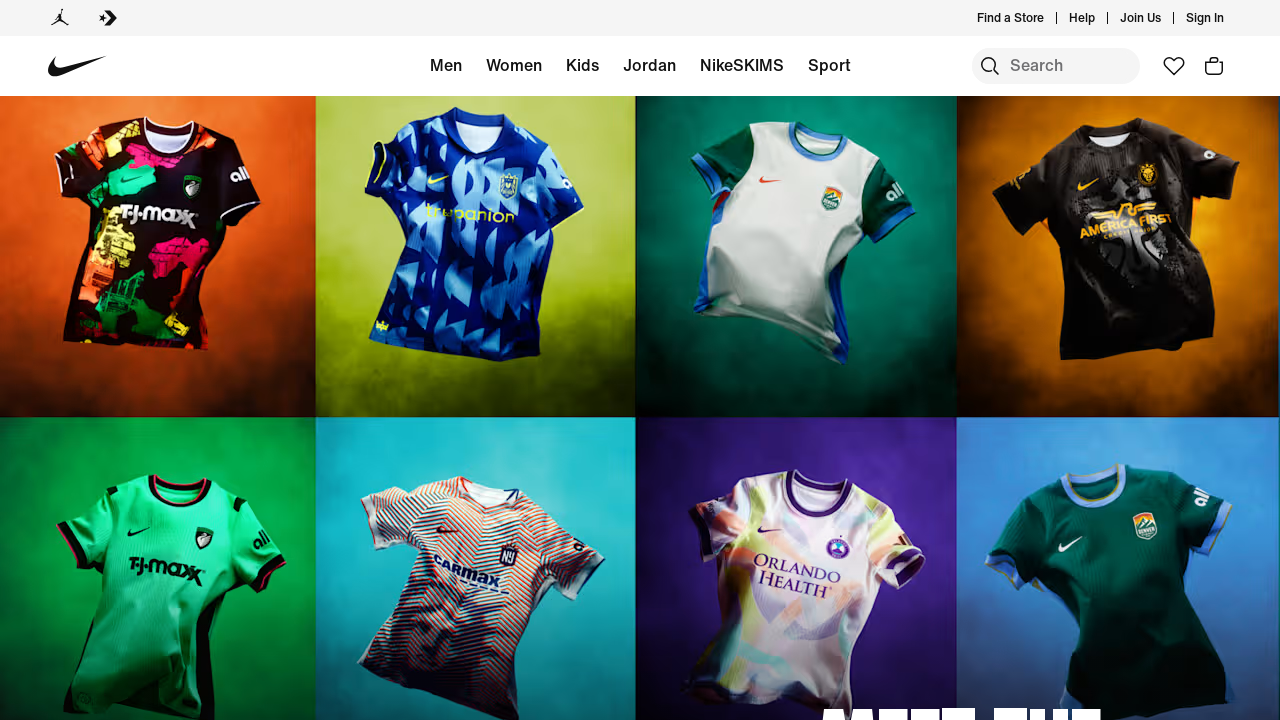

Clicked on Jordan link in navigation menu at (649, 66) on internal:testid=[data-testid="desktop-menu-container"s] >> internal:role=link[na
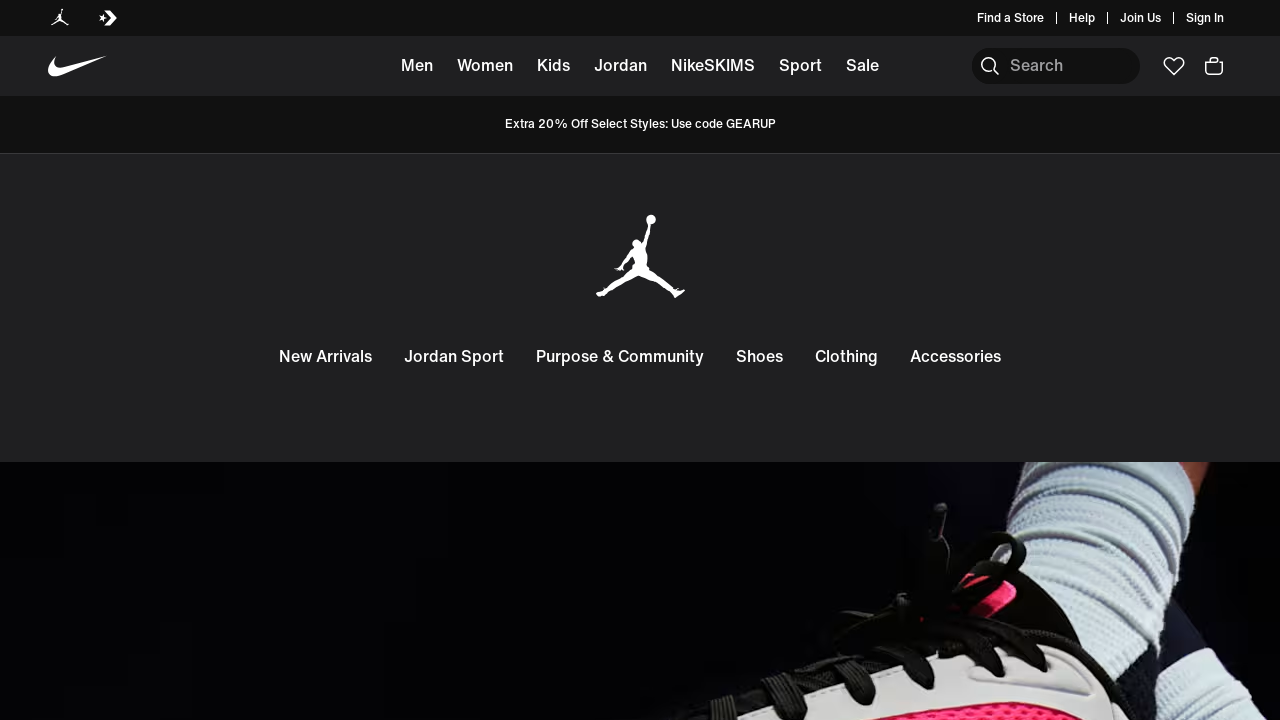

Jordan page loaded, checking for Jordan's logo
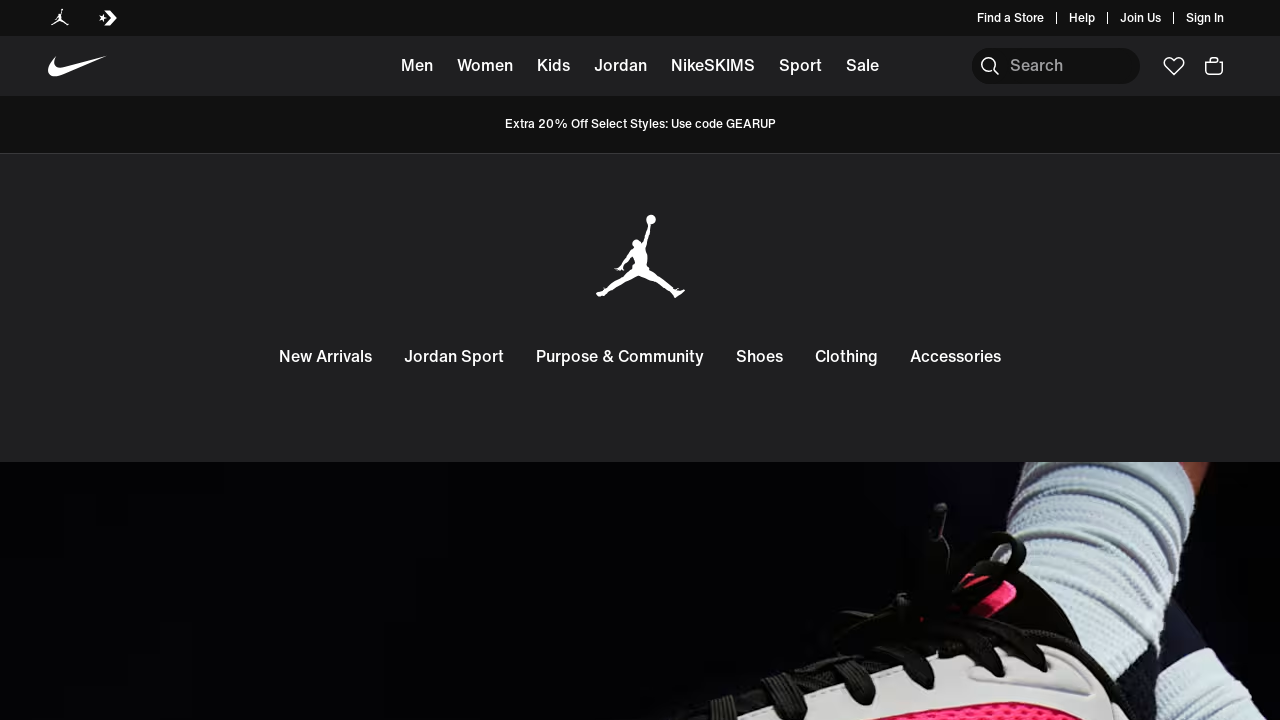

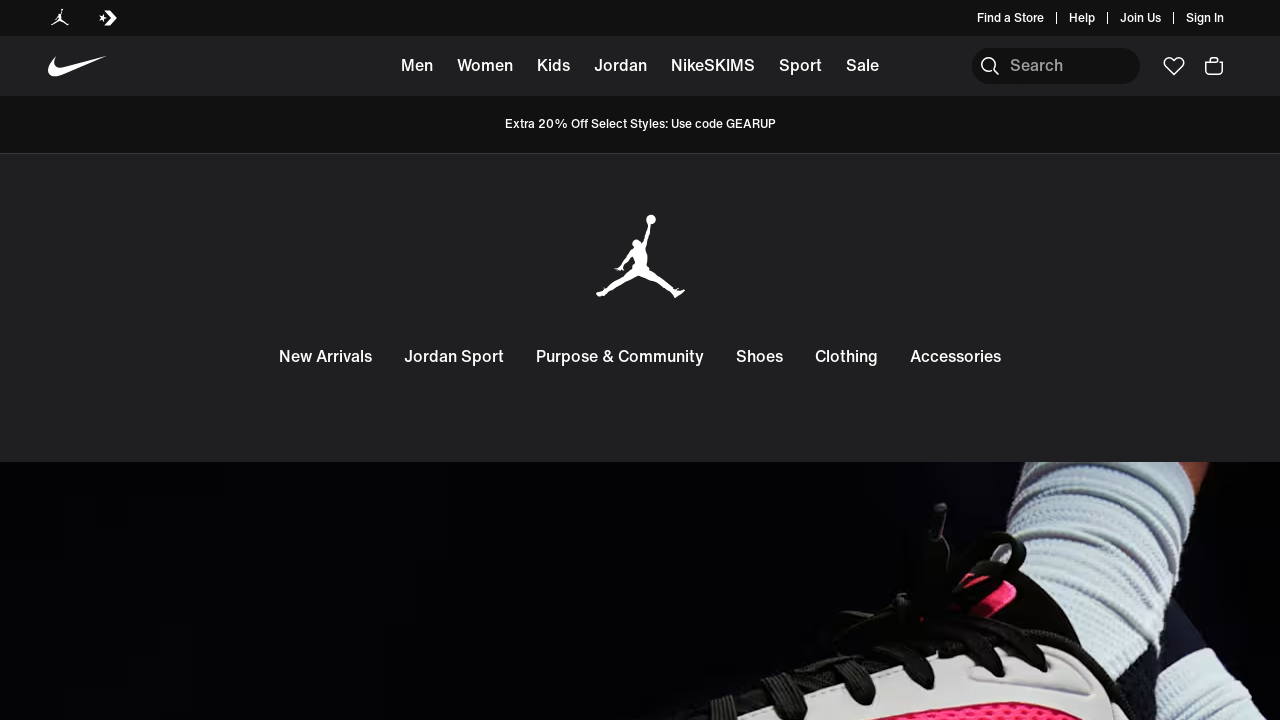